Tests JavaScript prompt alert functionality by clicking a button to trigger a prompt, entering text, and accepting the alert

Starting URL: https://www.w3schools.com/jsref/tryit.asp?filename=tryjsref_prompt1

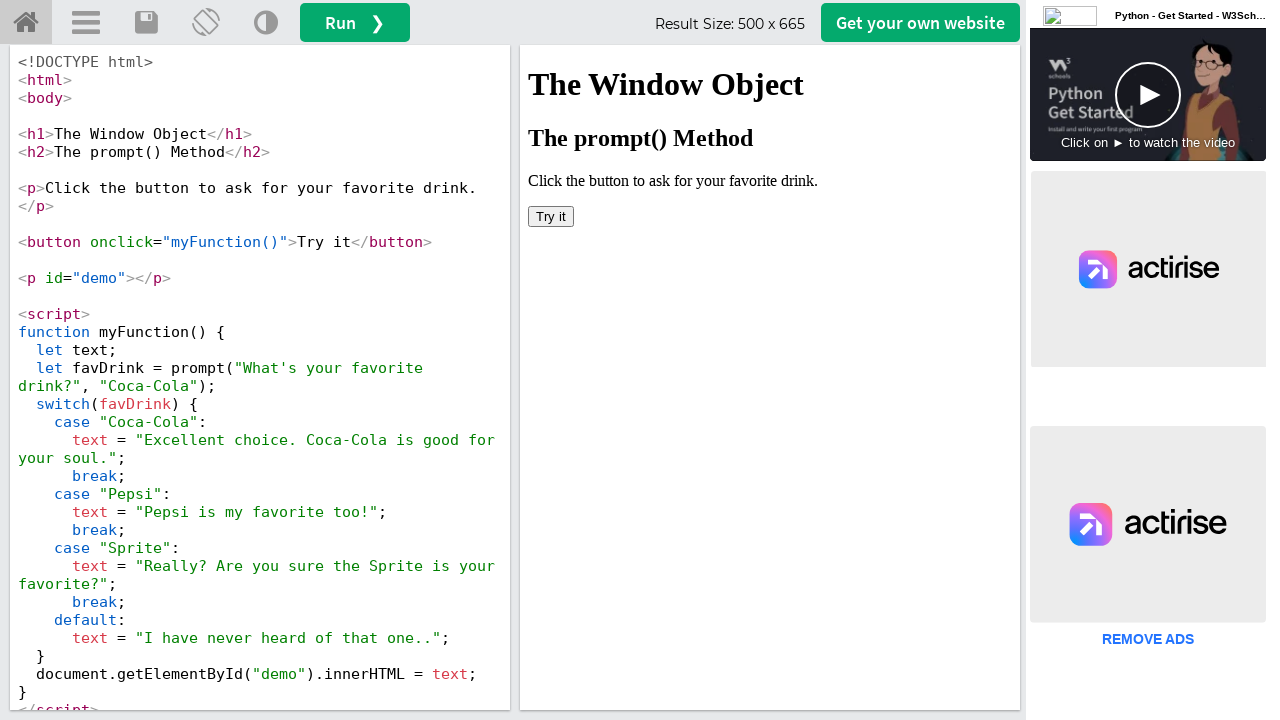

Located iframe with id 'iframeResult'
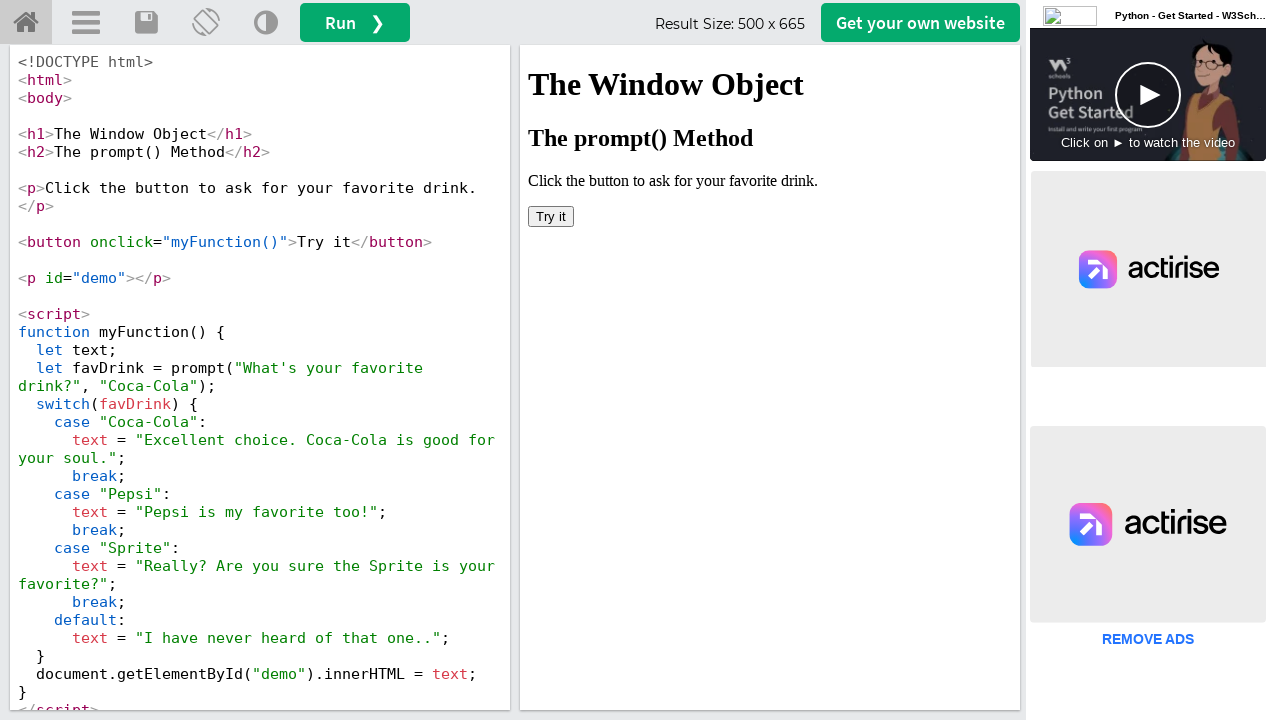

Clicked 'Try' button to trigger prompt alert at (551, 216) on #iframeResult >> internal:control=enter-frame >> xpath=//button[contains(text(),
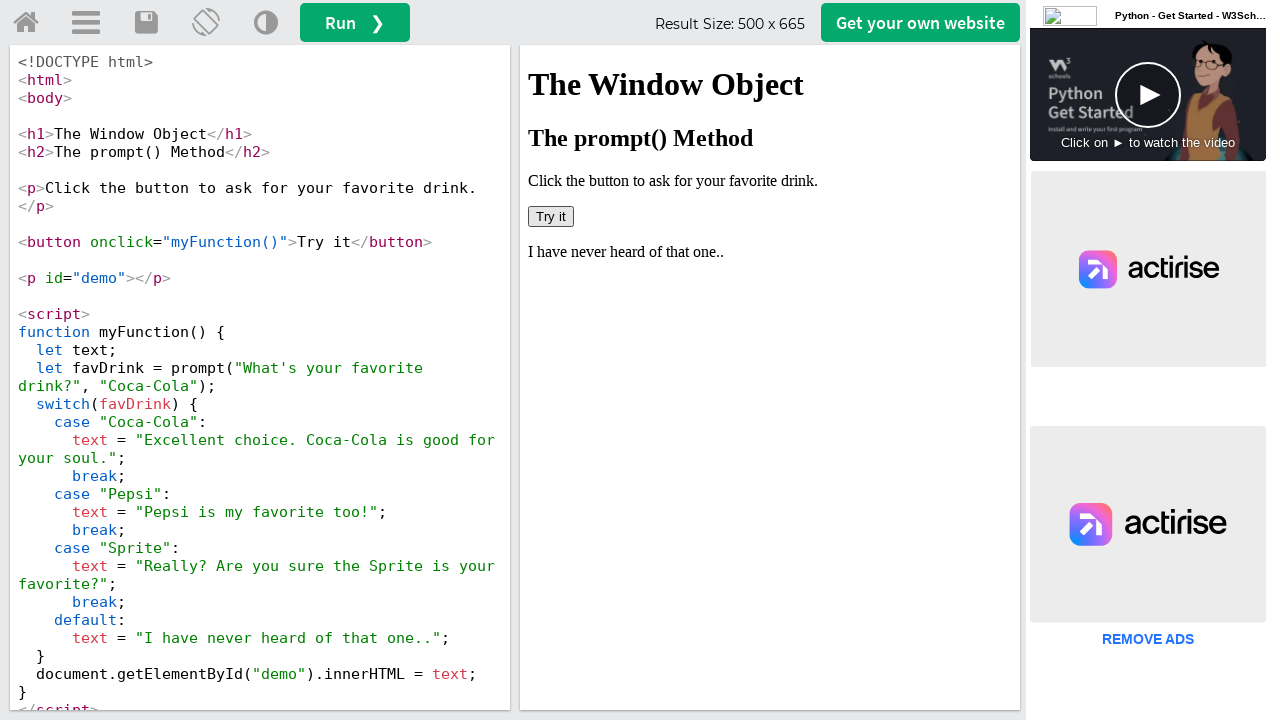

Set up dialog handler to accept prompt with text 'pepsi'
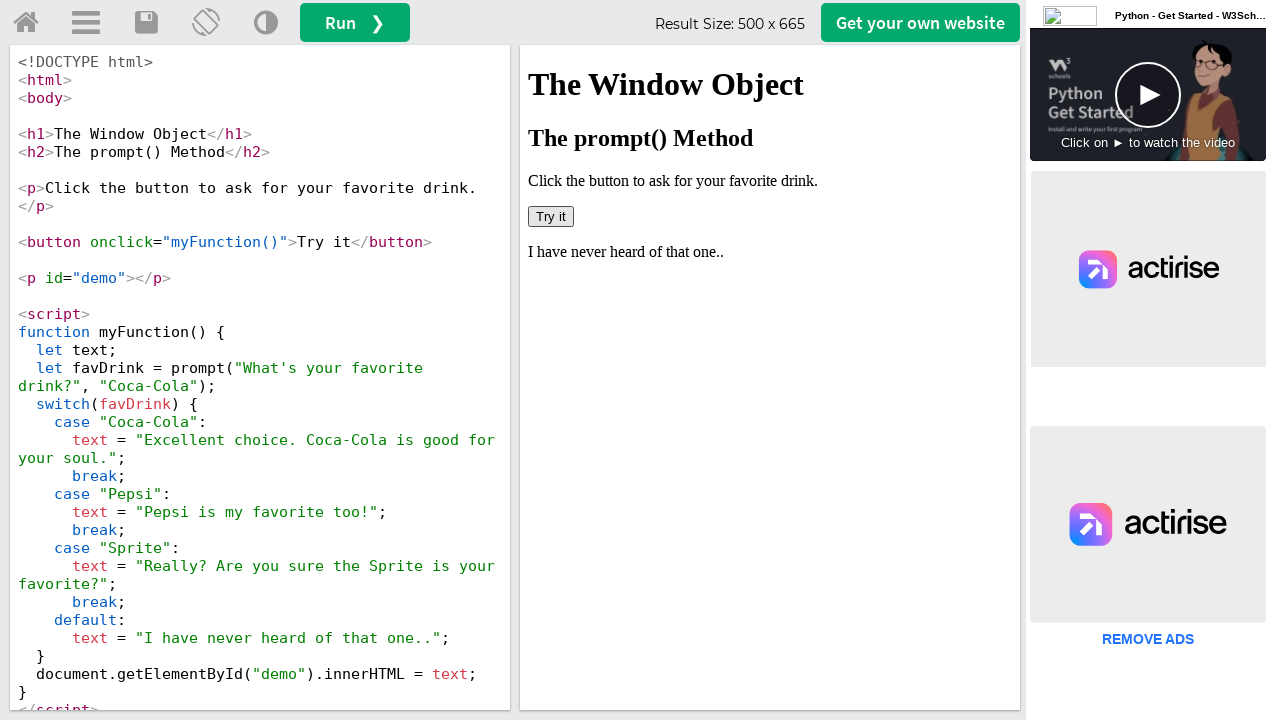

Clicked 'Try' button again to trigger and accept the prompt dialog at (551, 216) on #iframeResult >> internal:control=enter-frame >> xpath=//button[contains(text(),
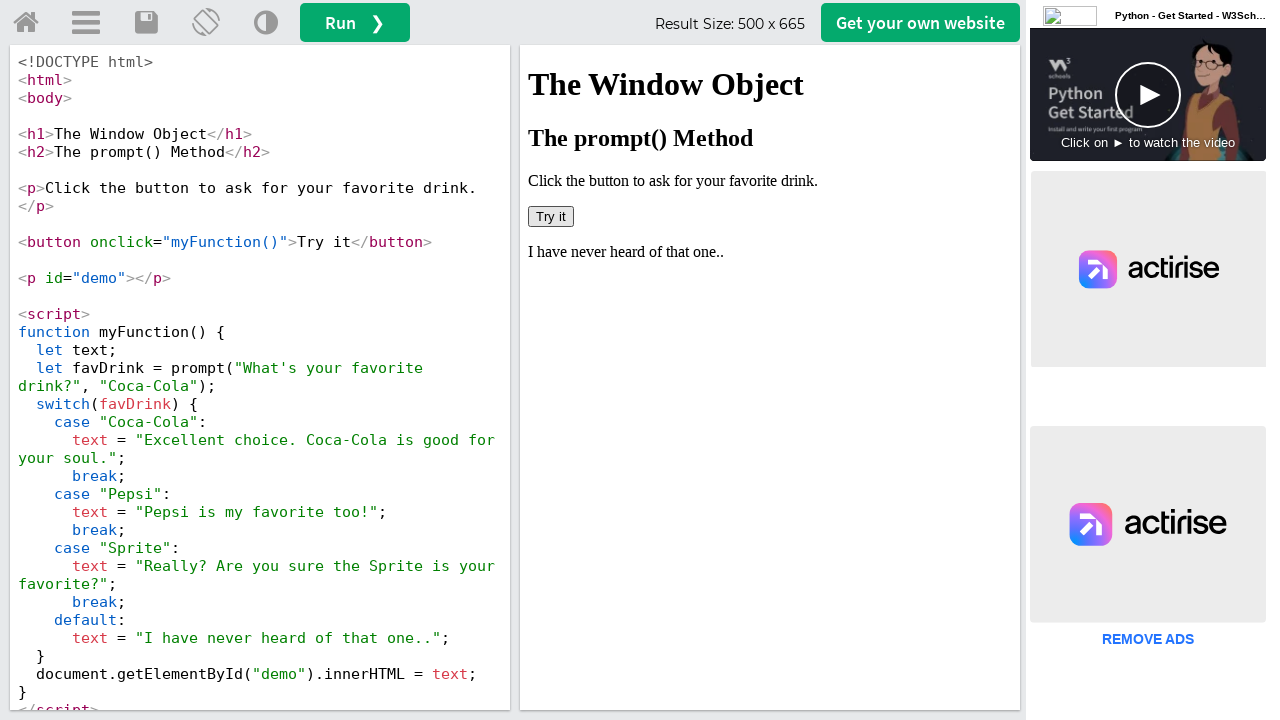

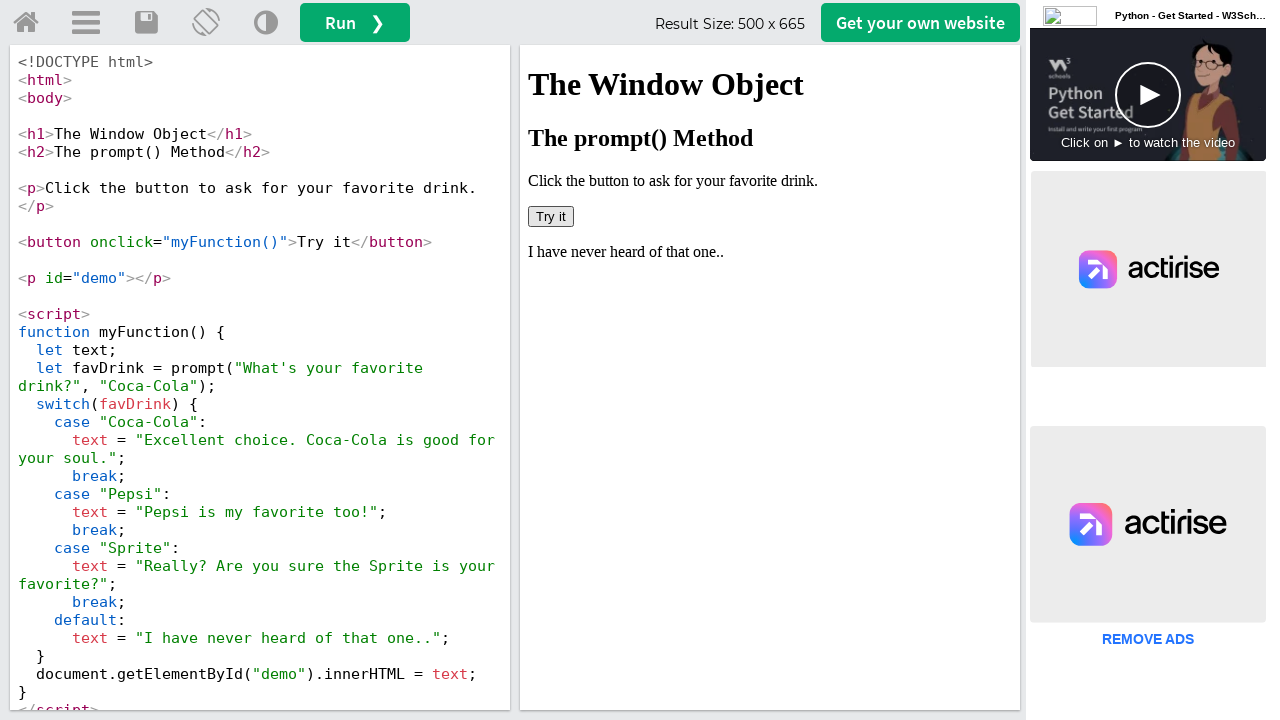